Tests calculator multiplication by entering 2e2 * 1.5 and verifying the result is 300

Starting URL: https://calculatorhtml.onrender.com/

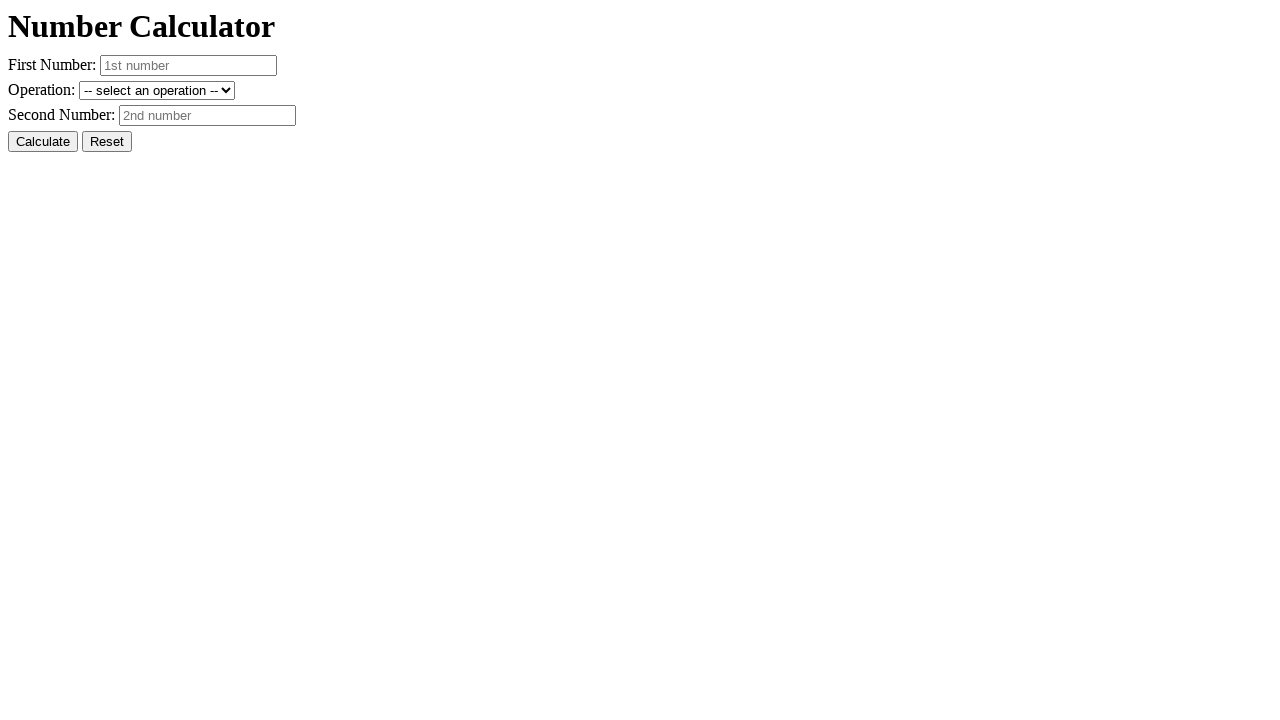

Clicked Reset button to clear previous values at (107, 142) on #resetButton
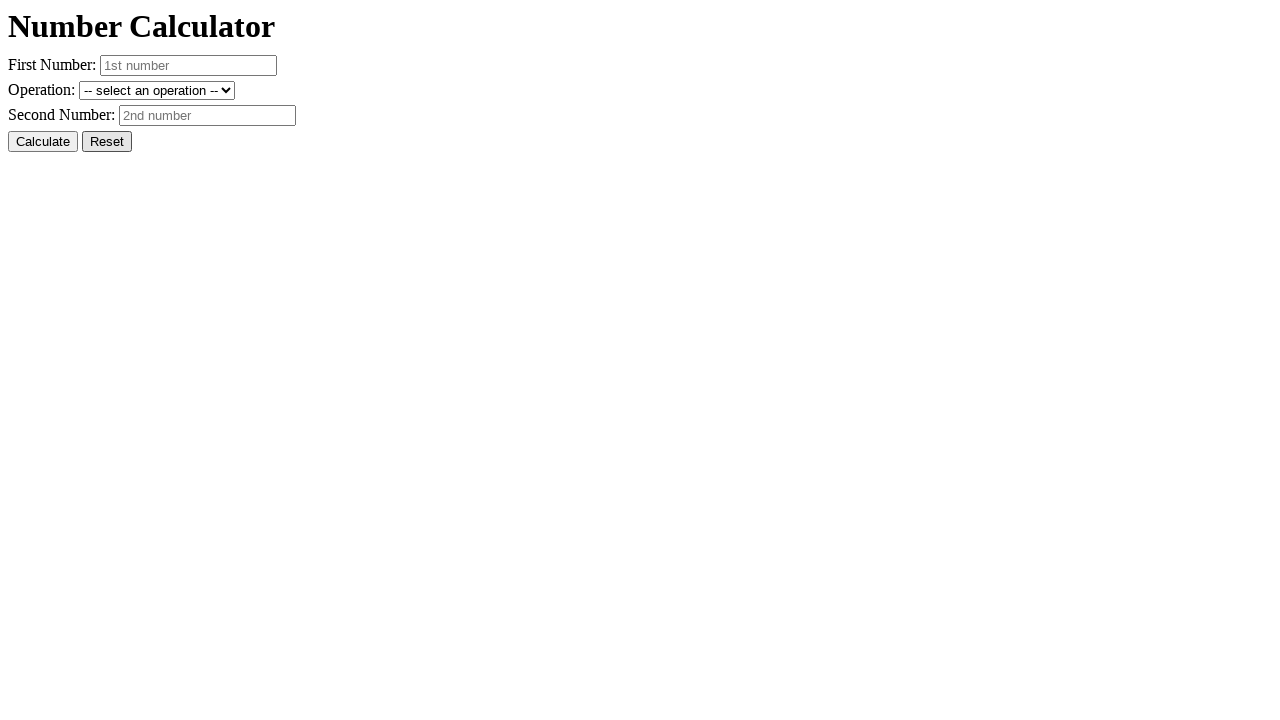

Entered 2e2 in first number field on #number1
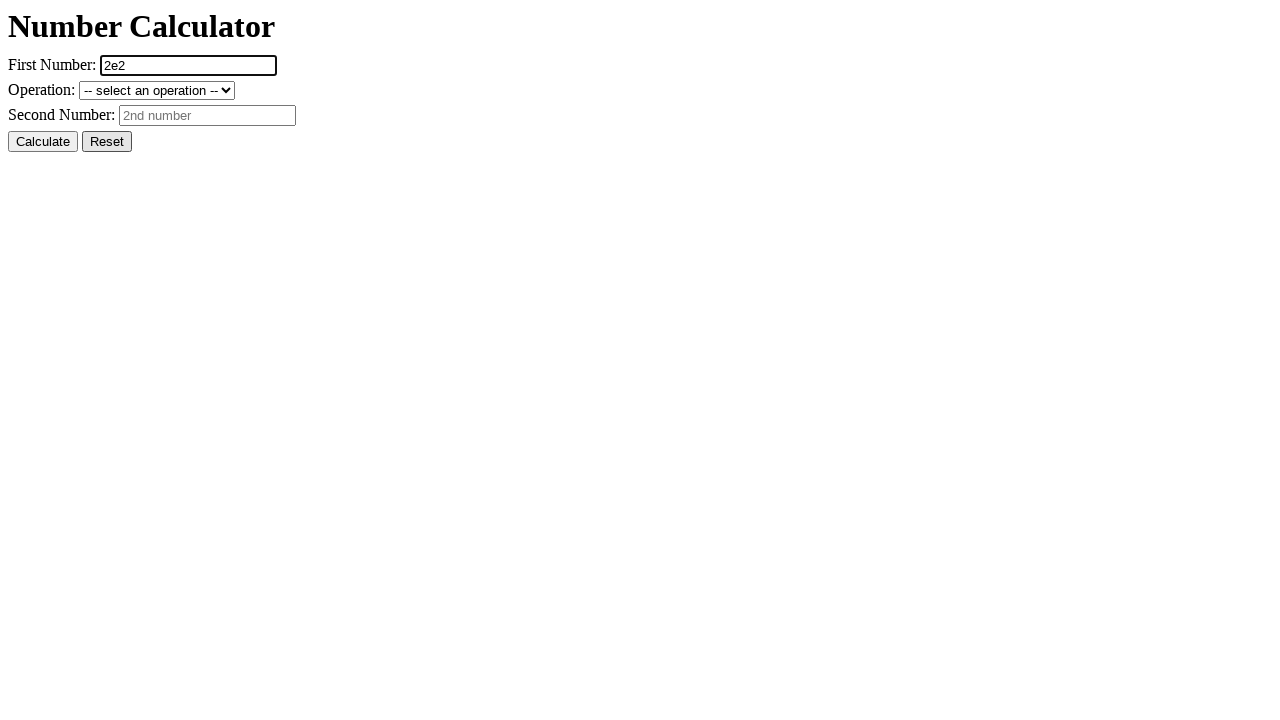

Entered 1.5 in second number field on #number2
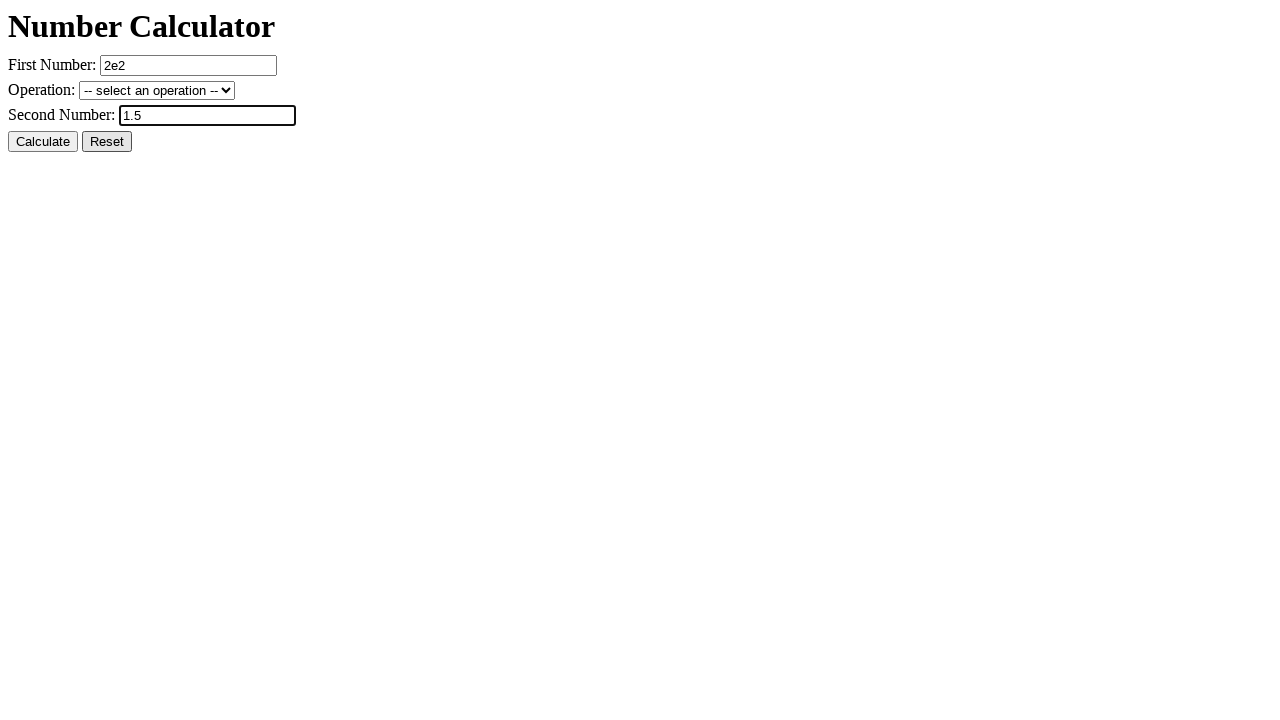

Selected multiplication operation on #operation
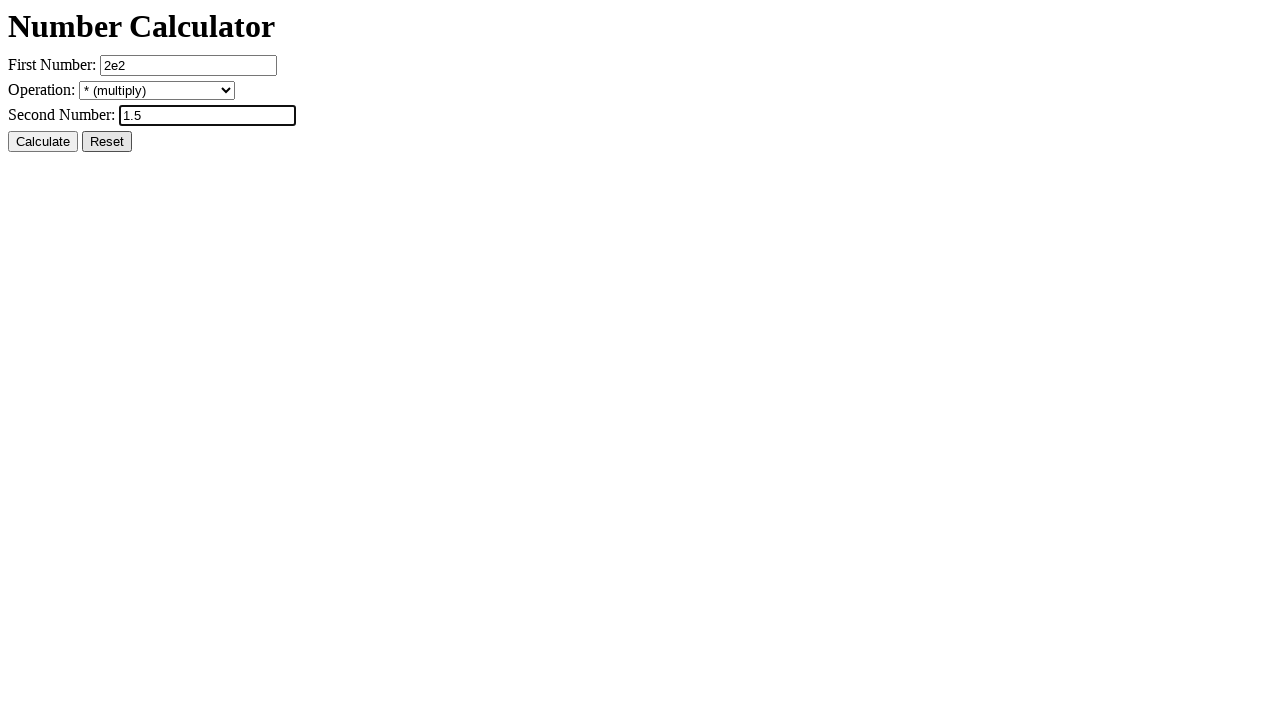

Clicked Calculate button at (43, 142) on #calcButton
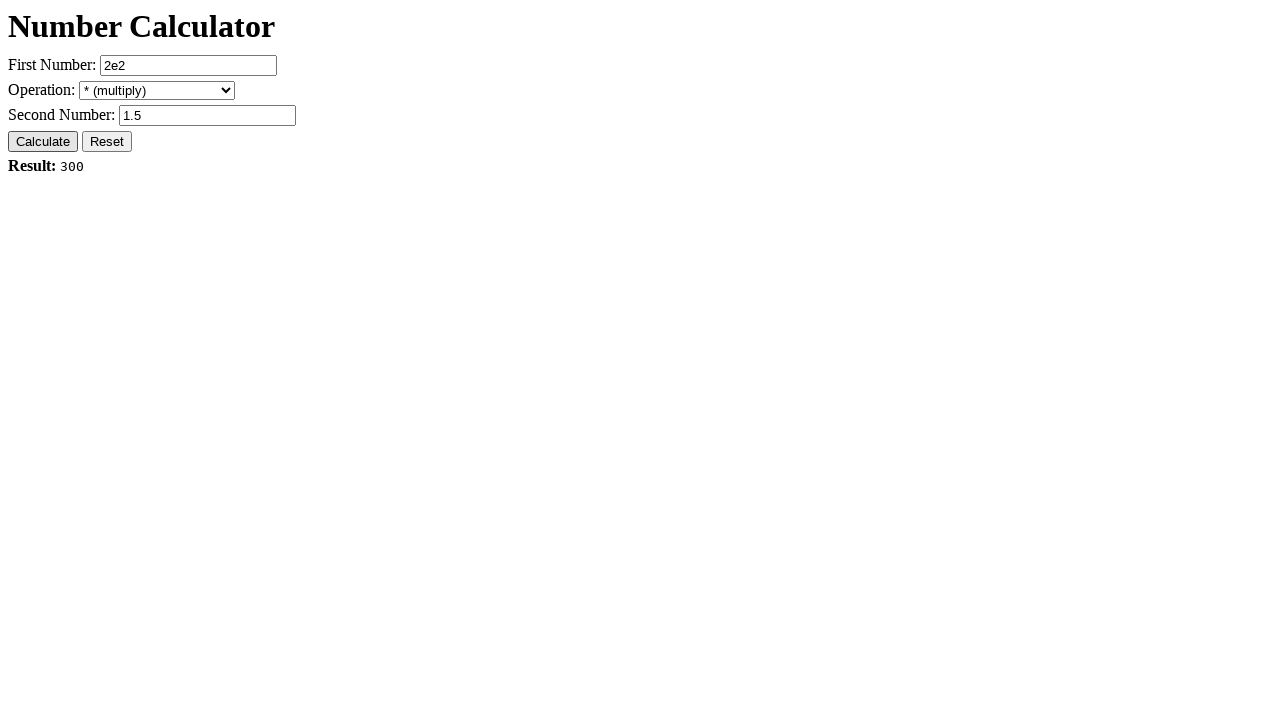

Result element loaded successfully
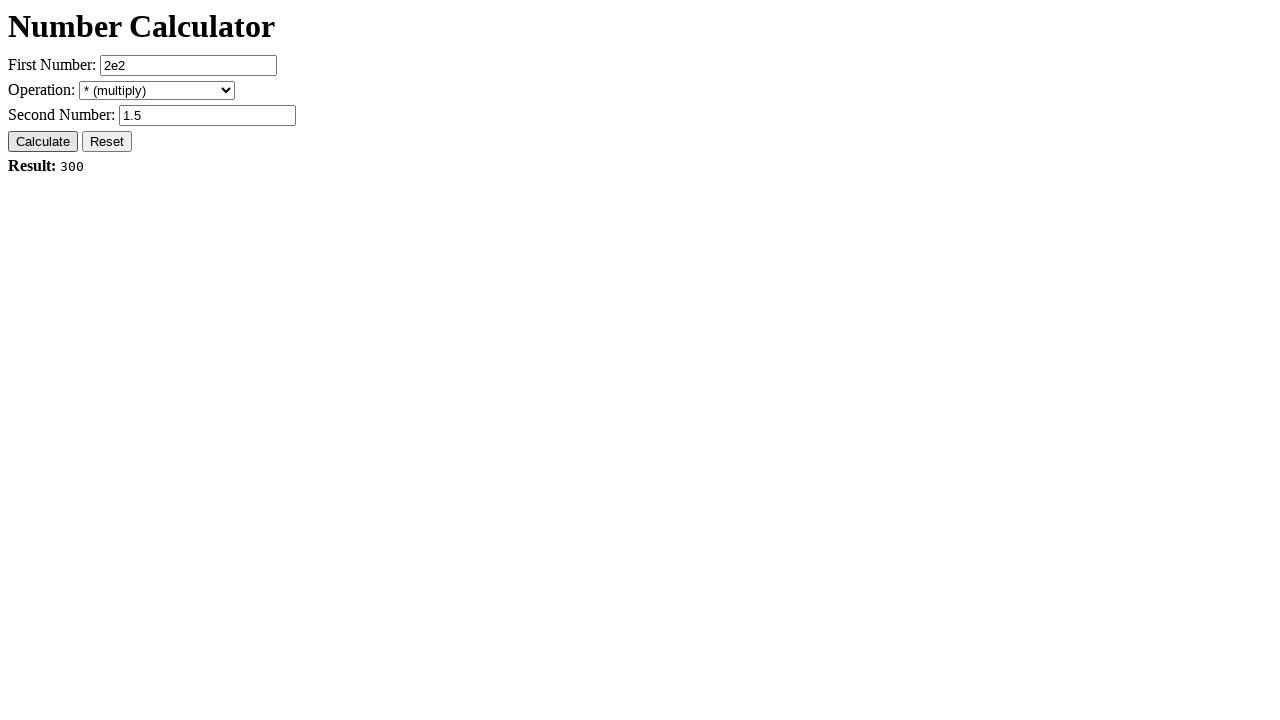

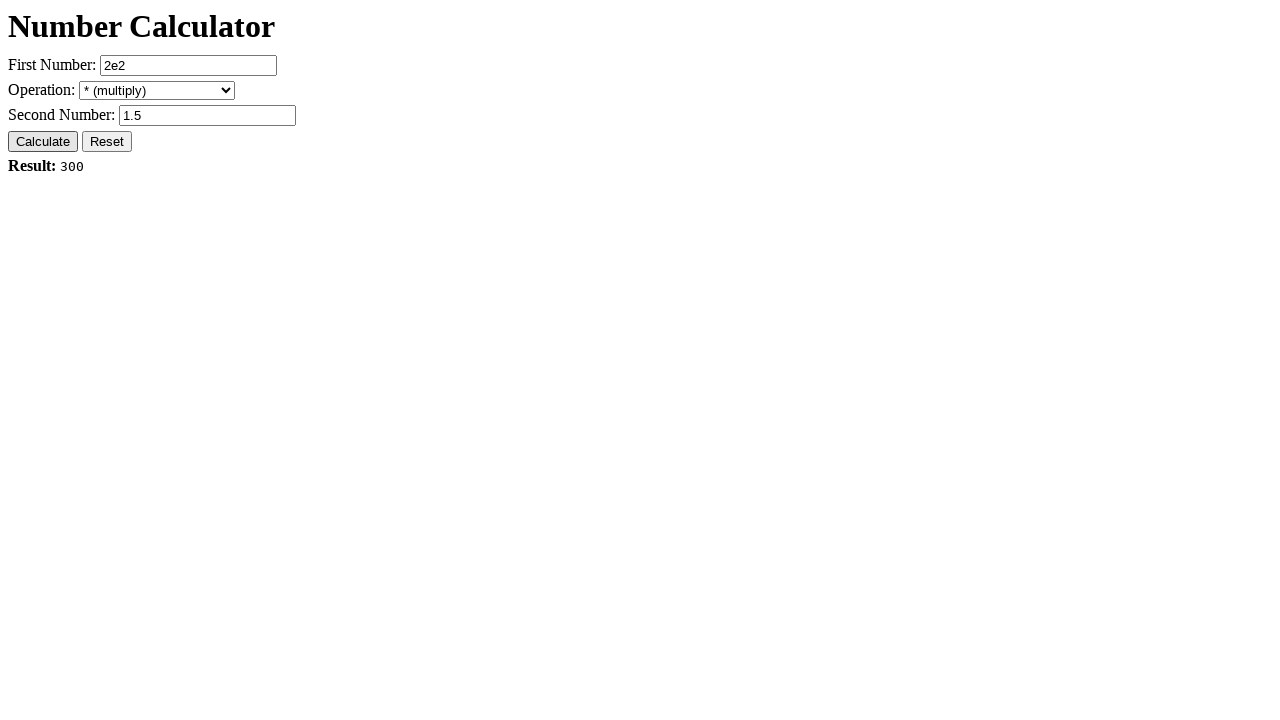